Tests accepting a JavaScript alert dialog by clicking the alert button, verifying the alert text, accepting it, and checking the result message

Starting URL: https://the-internet.herokuapp.com/javascript_alerts

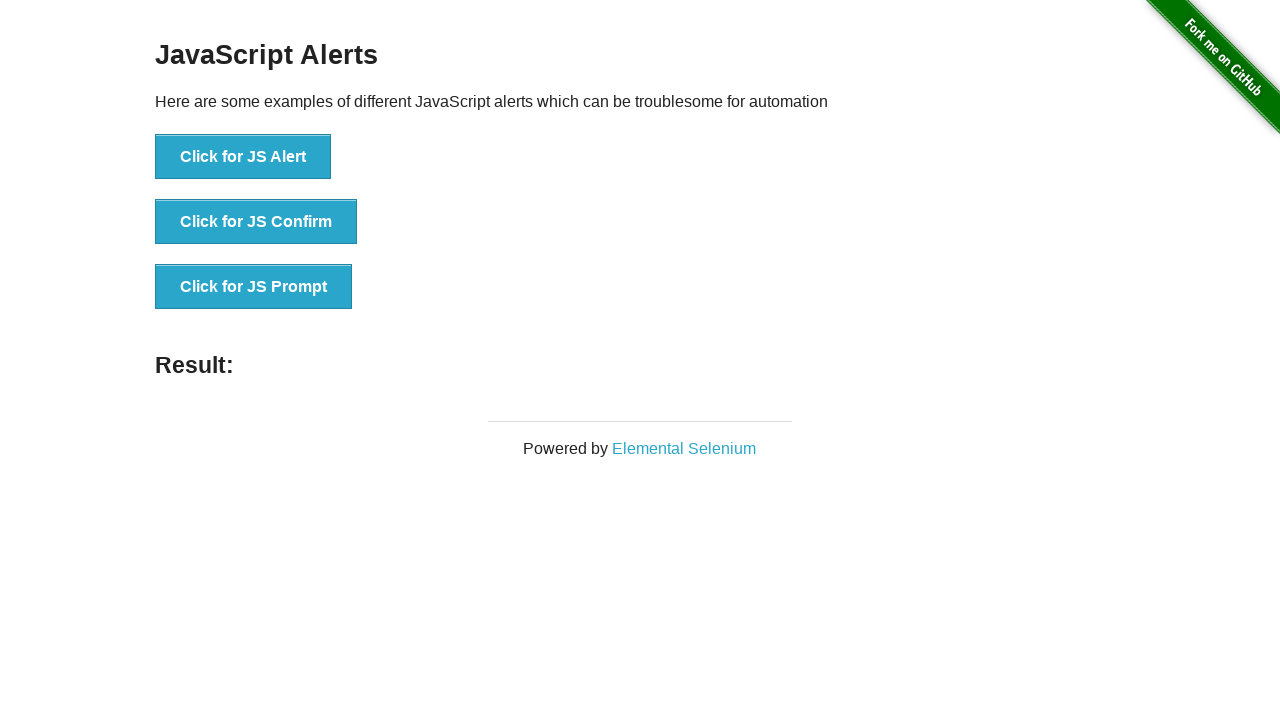

Clicked button to trigger JS Alert at (243, 157) on xpath=//button[contains(@onclick,'jsAlert')]
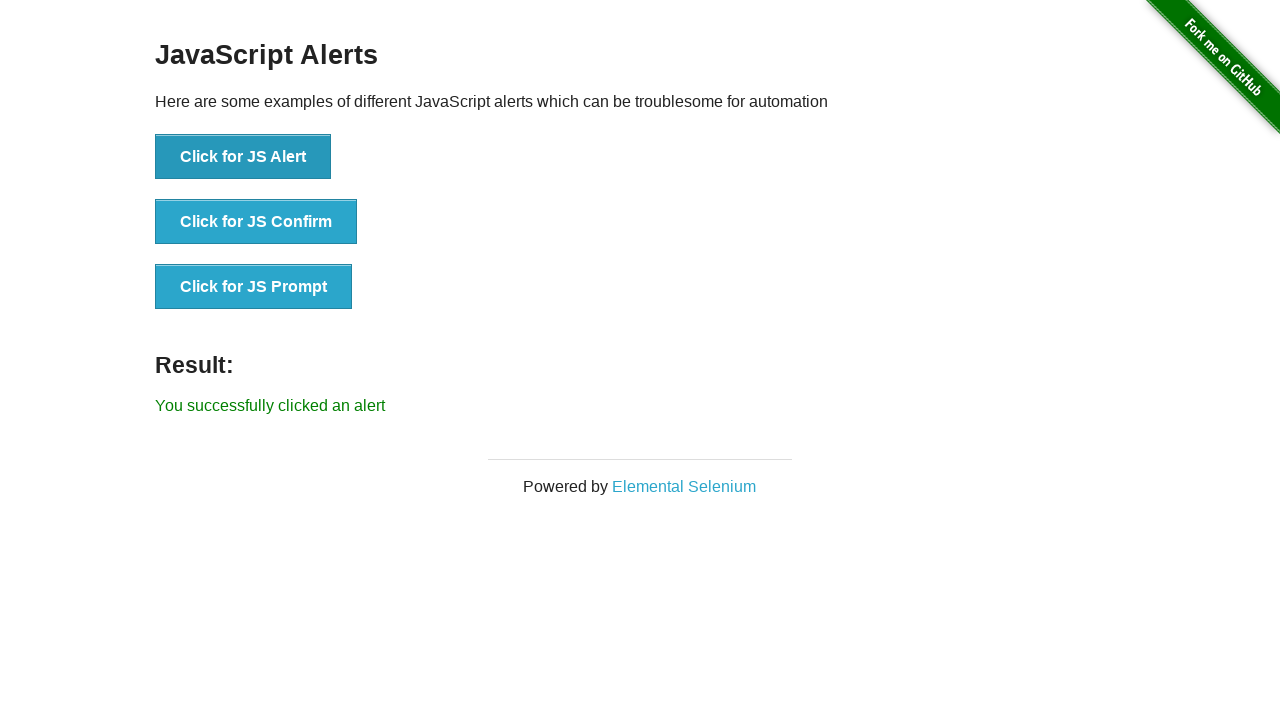

Set up dialog handler to accept alerts
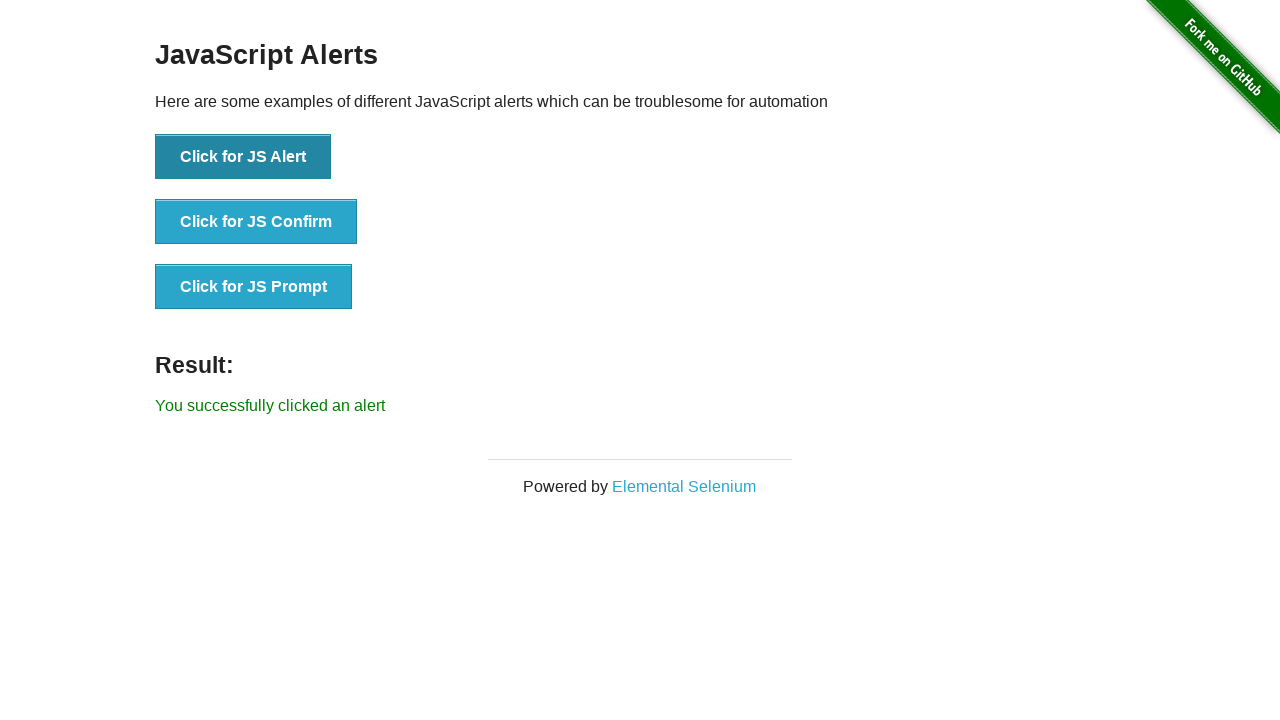

Clicked button to trigger JS Alert again at (243, 157) on xpath=//button[contains(@onclick,'jsAlert')]
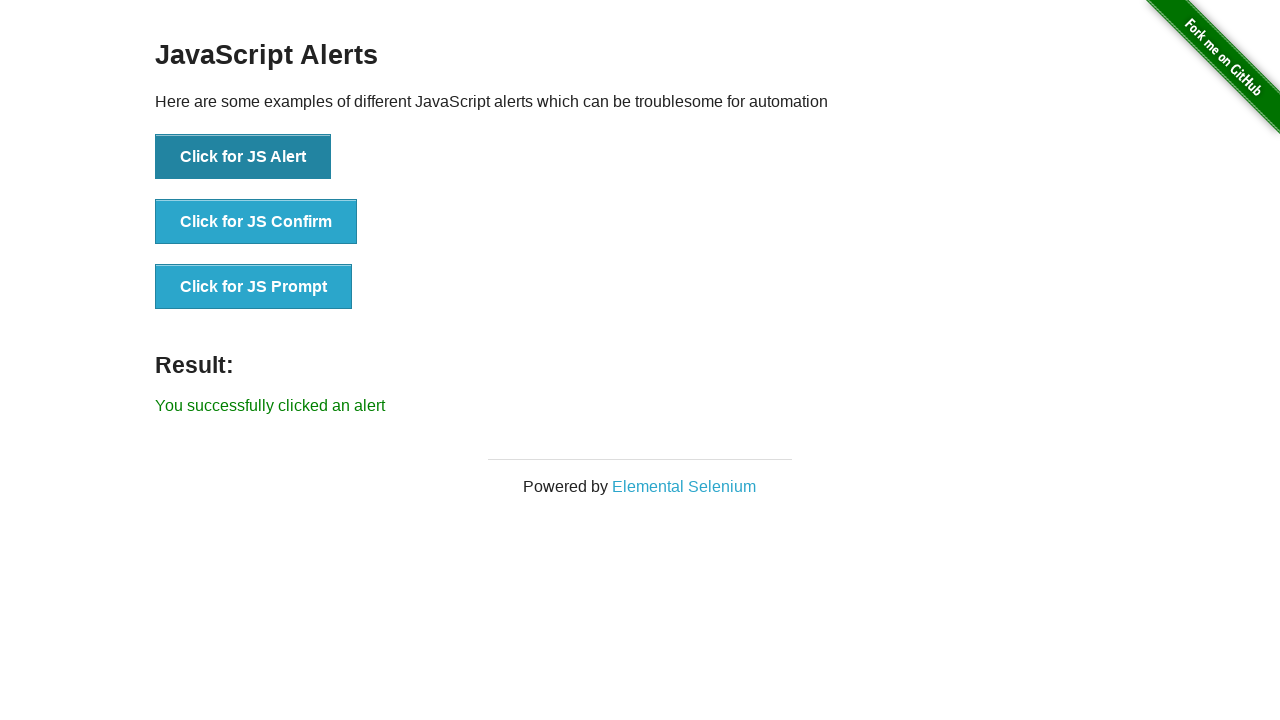

Result message element loaded after accepting alert
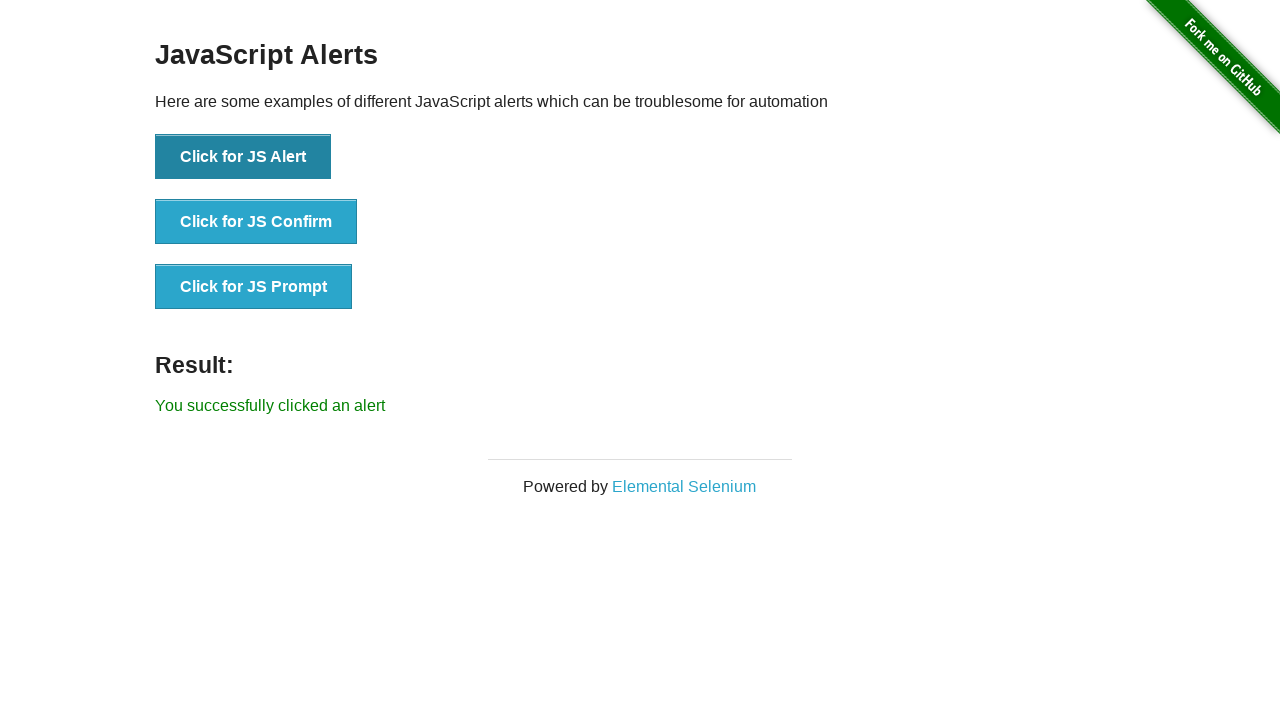

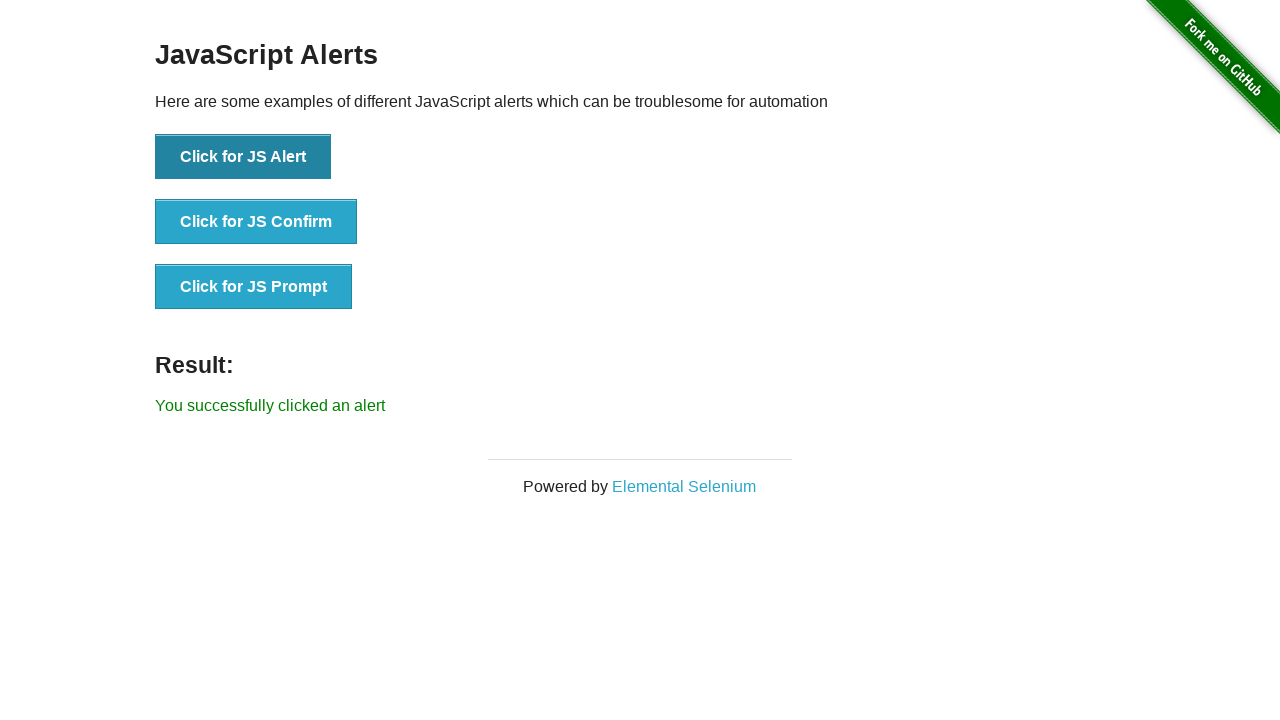